Tests the DHS TTP scheduler interface by clicking on different enrollment center locations (Erlanger, Miami) and verifying that appointment availability information is displayed.

Starting URL: https://ttp.dhs.gov/schedulerui/schedule-interview/location?lang=en&vo=true&returnUrl=ttp-external&service=up

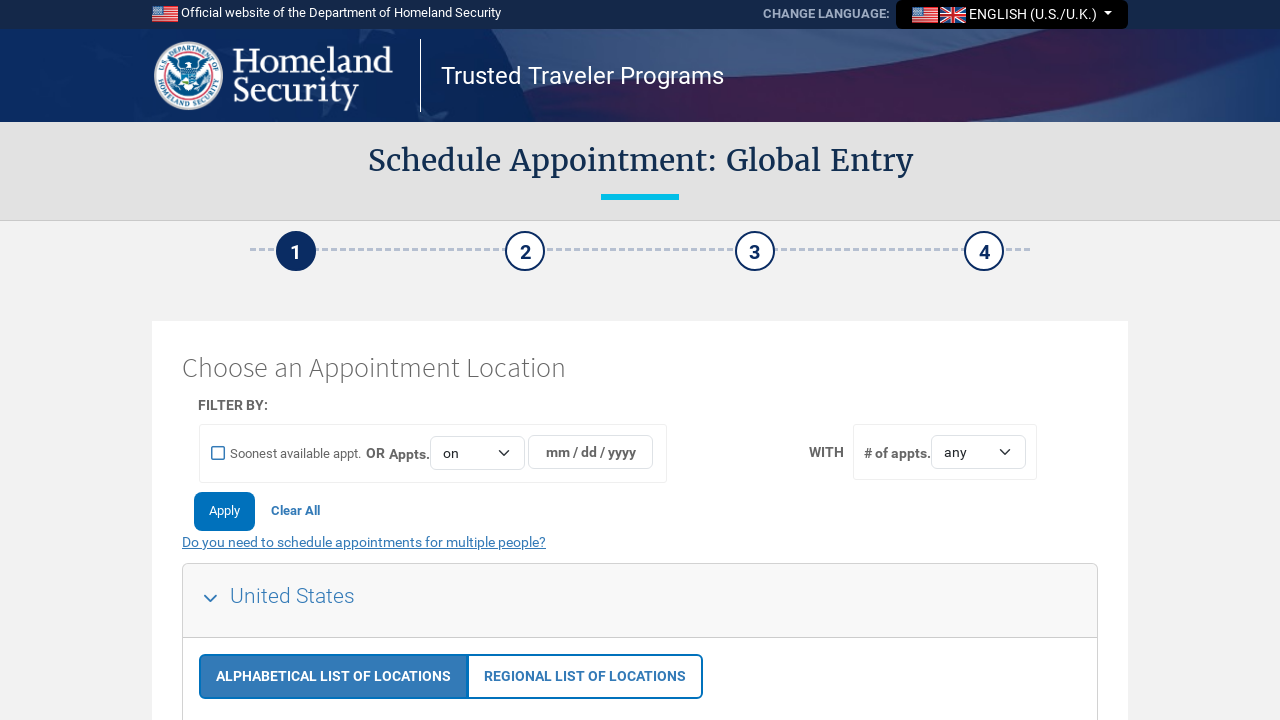

Waited for Erlanger enrollment center location element to load
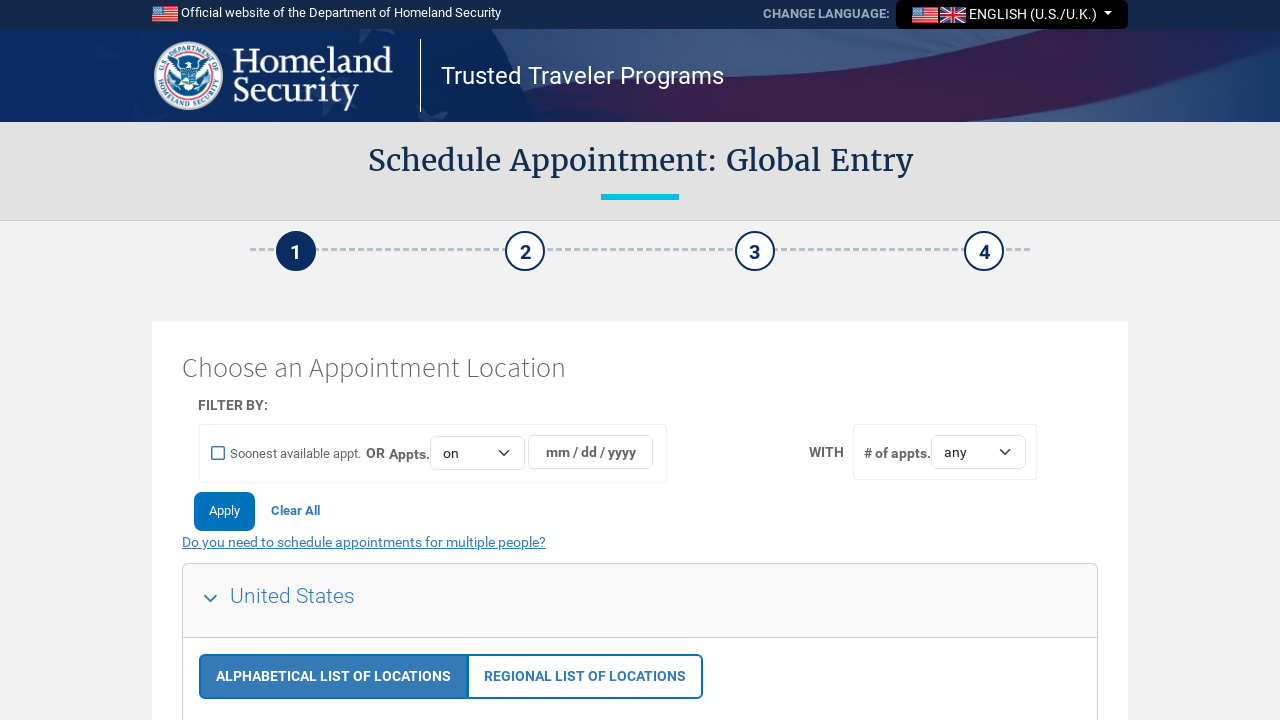

Clicked on Erlanger enrollment center location at (546, 361) on xpath=//*[@id="centerDetailsUS160"]
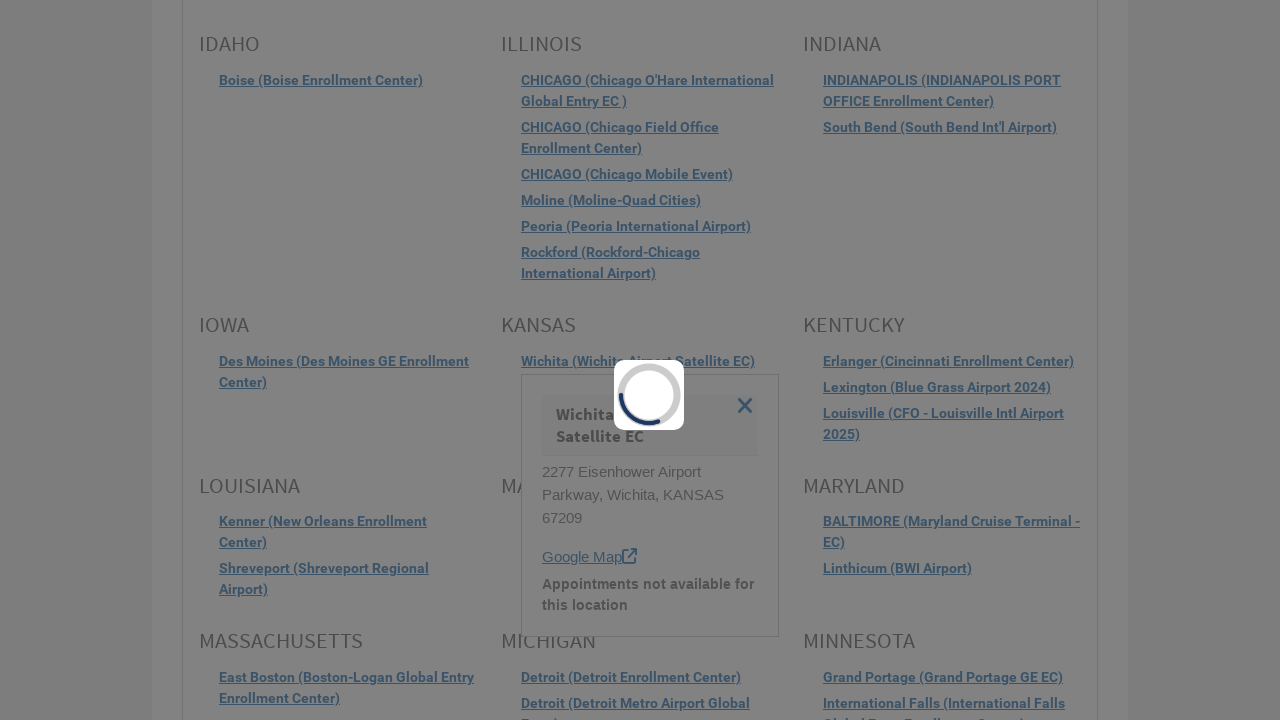

Erlanger appointment availability popover appeared
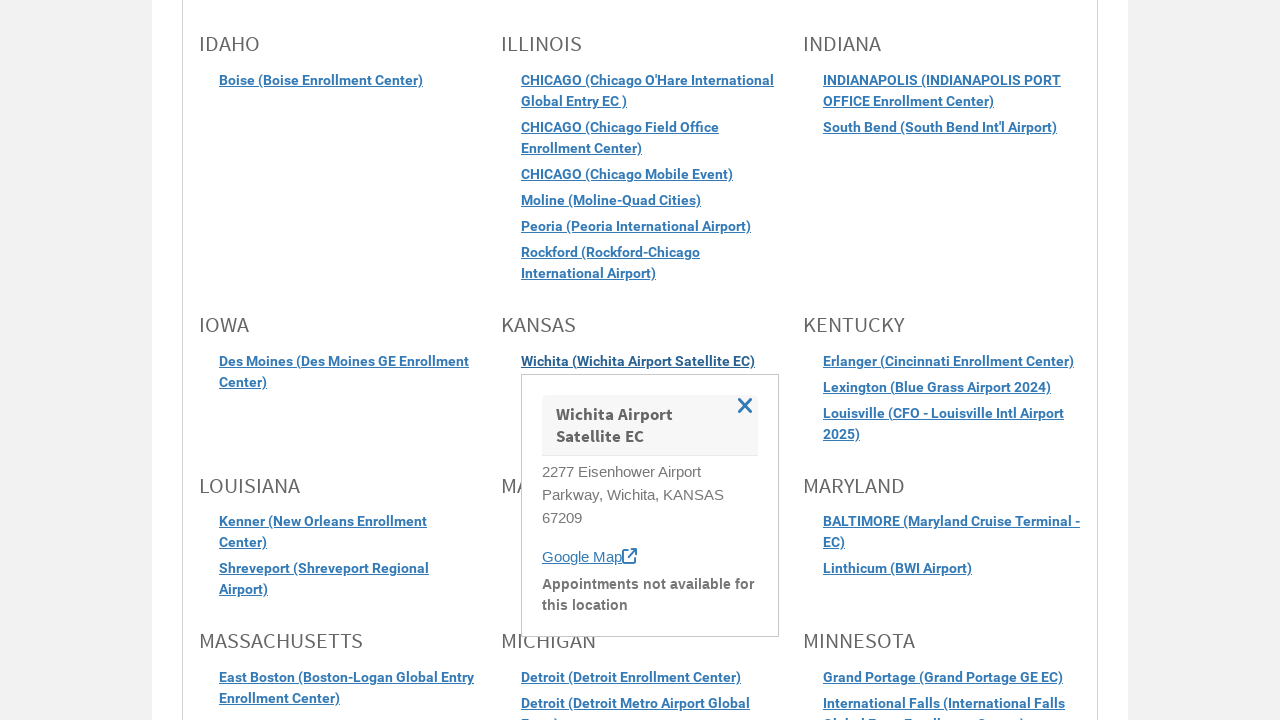

Clicked on Miami enrollment center location at (844, 361) on xpath=//*[@id="centerDetailsUS83"]
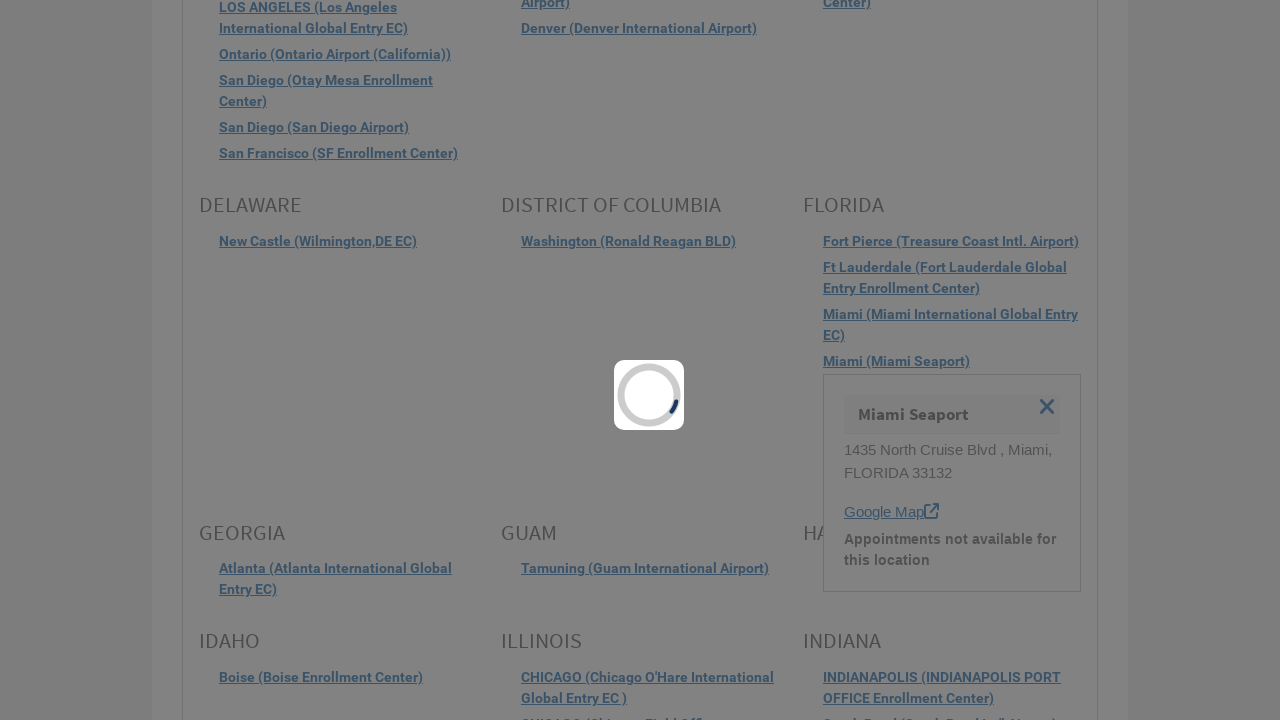

Miami appointment availability popover appeared
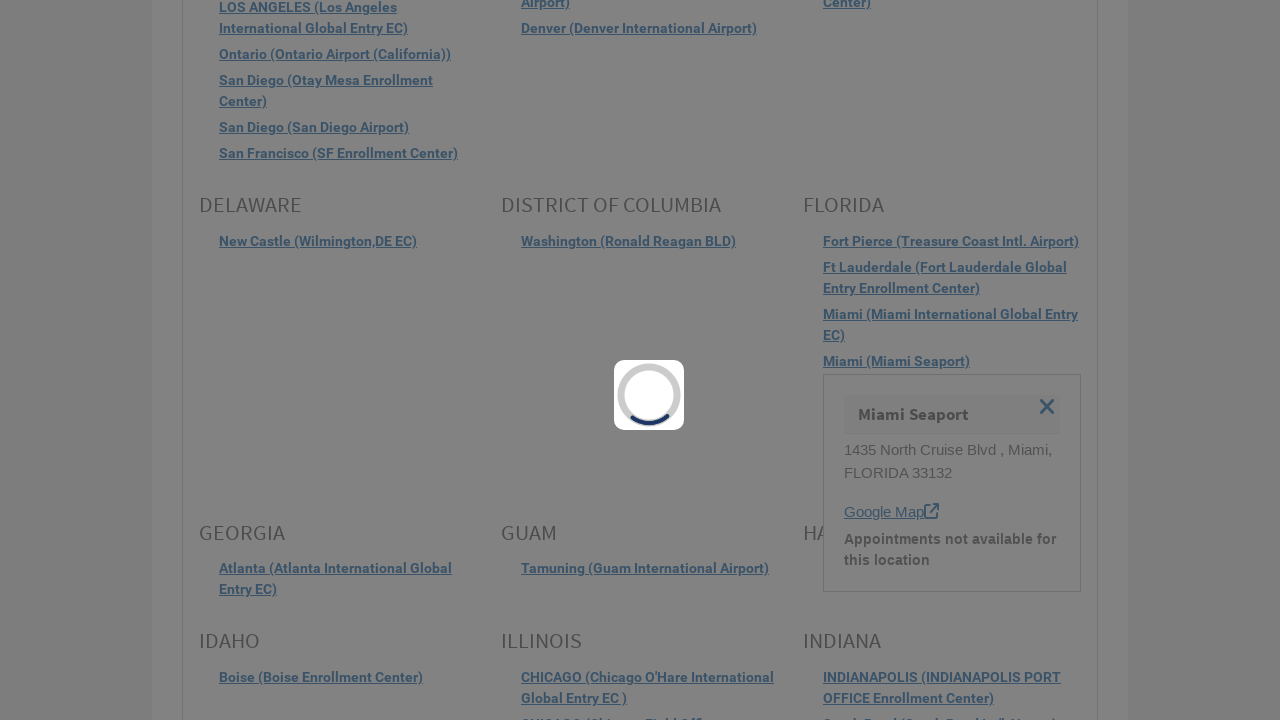

Miami popover date span element is visible
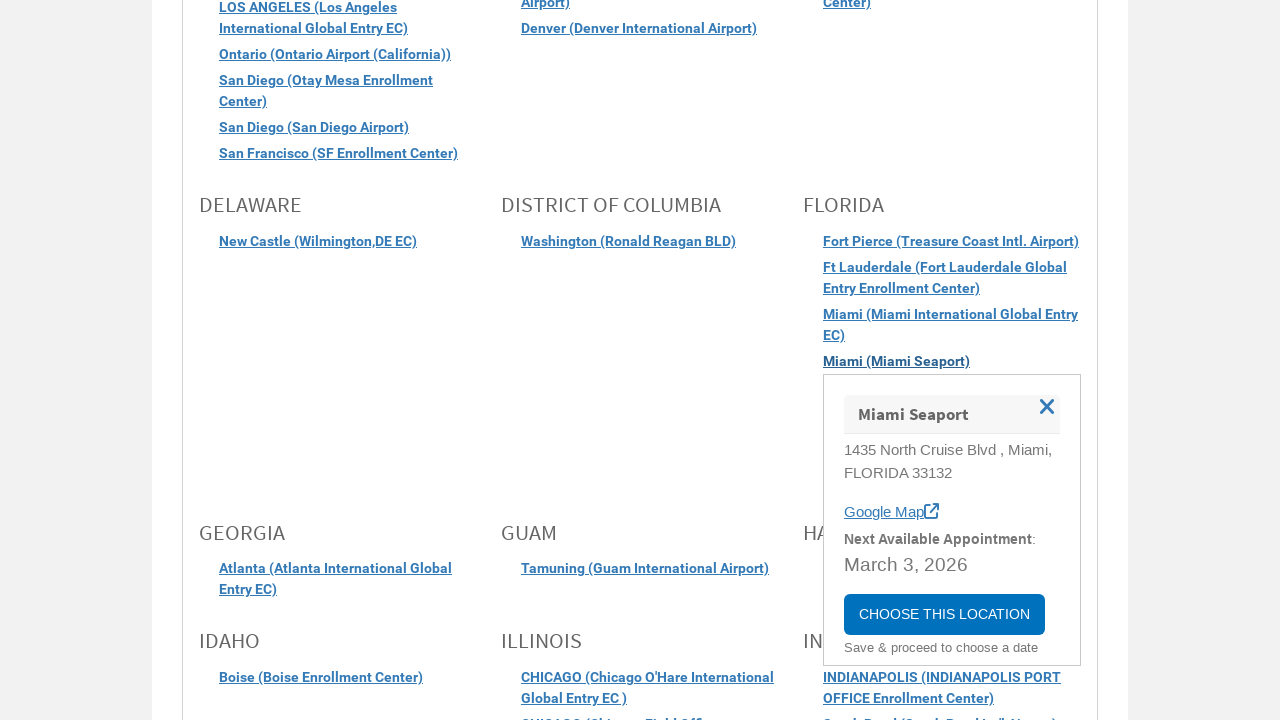

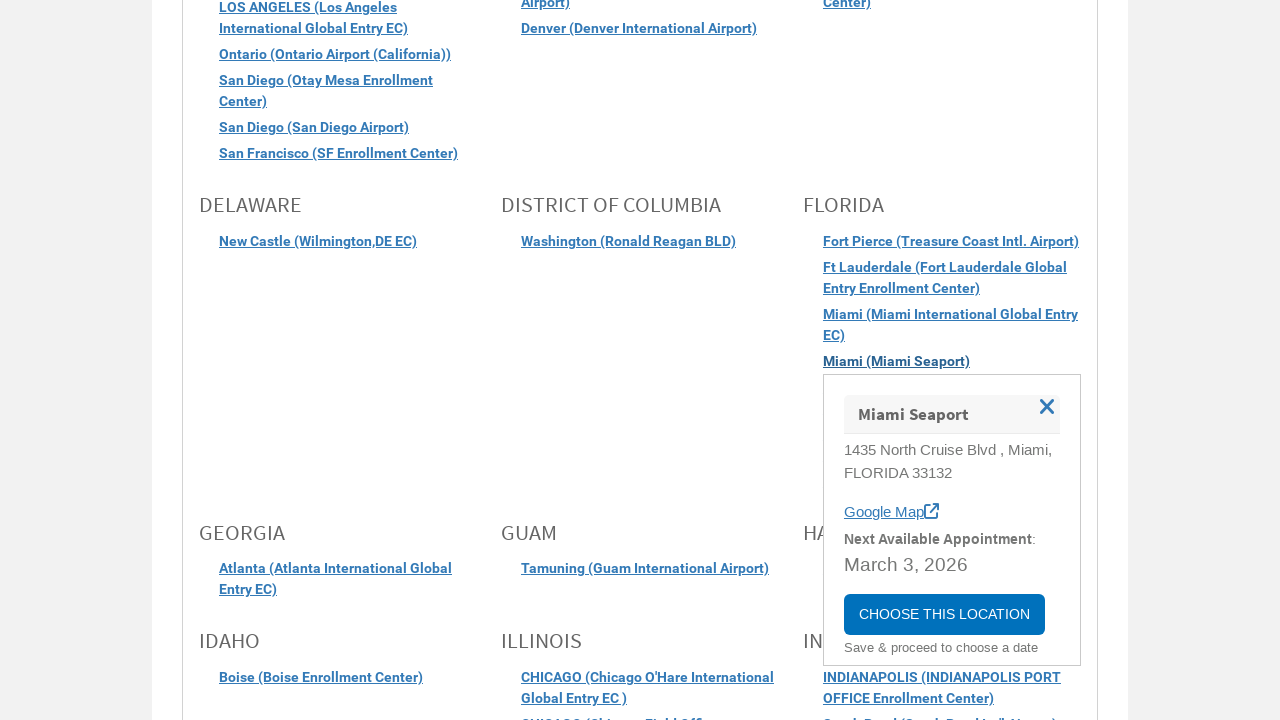